Fills out a practice form by entering personal information including name, gender, experience, date, profession and tools

Starting URL: https://www.techlistic.com/p/selenium-practice-form.html

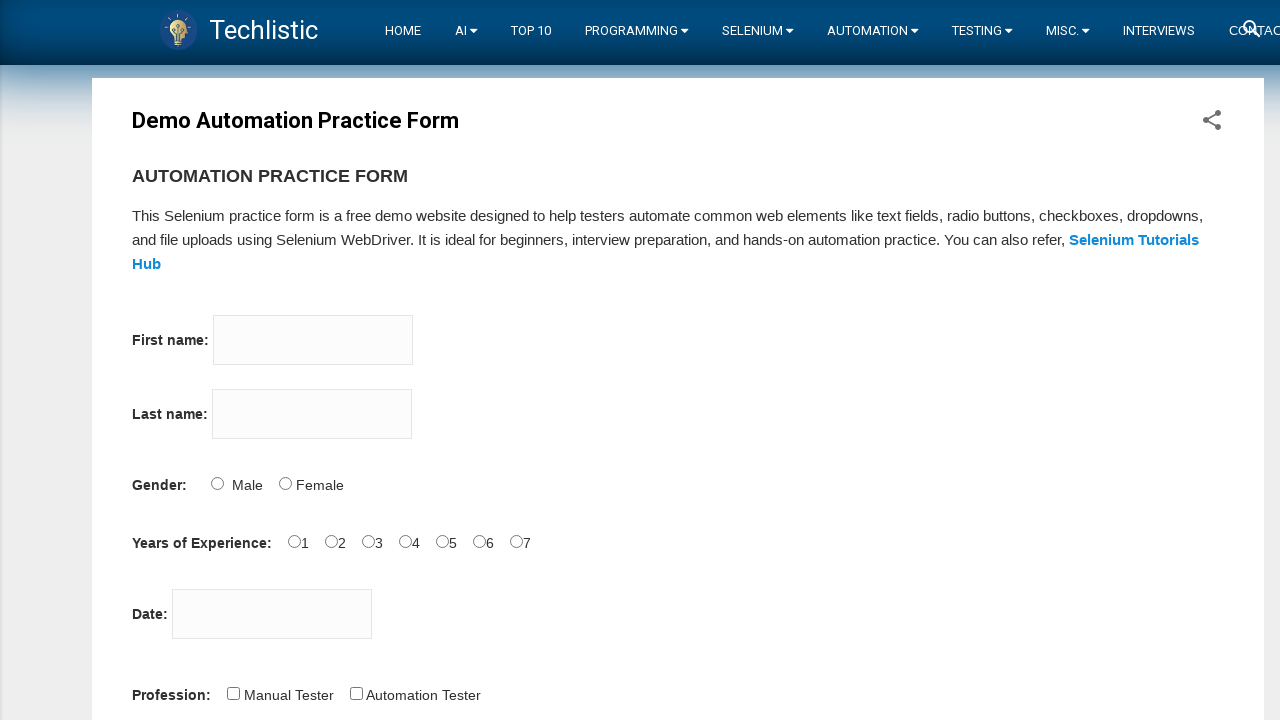

Filled first name field with 'hanife' on input[name='firstname']
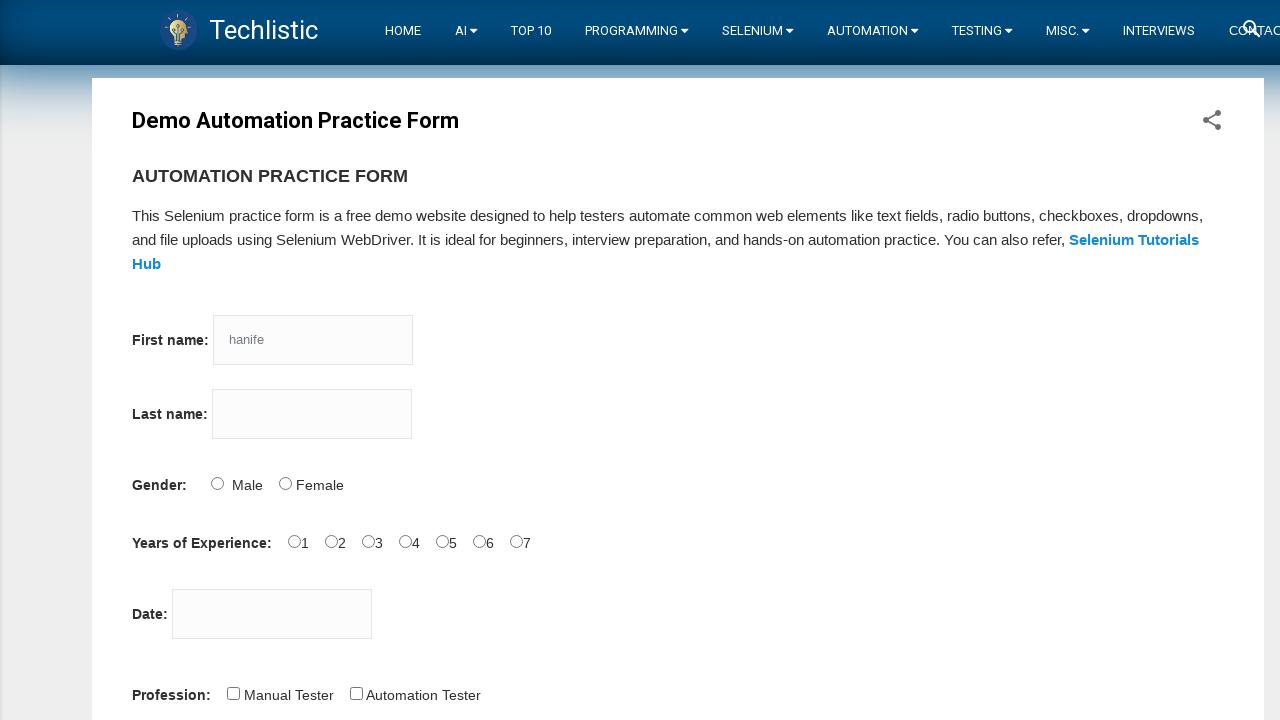

Filled last name field with 'O' on input[name='lastname']
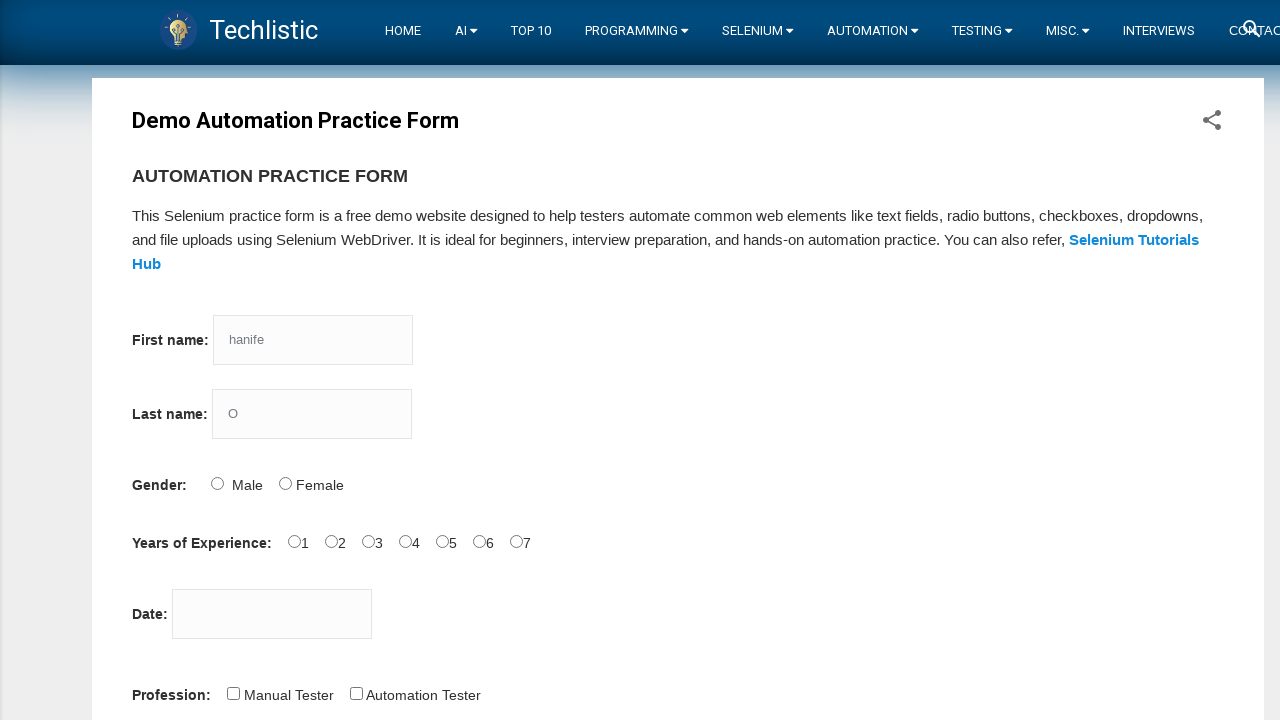

Selected Female gender option at (285, 483) on #sex-1
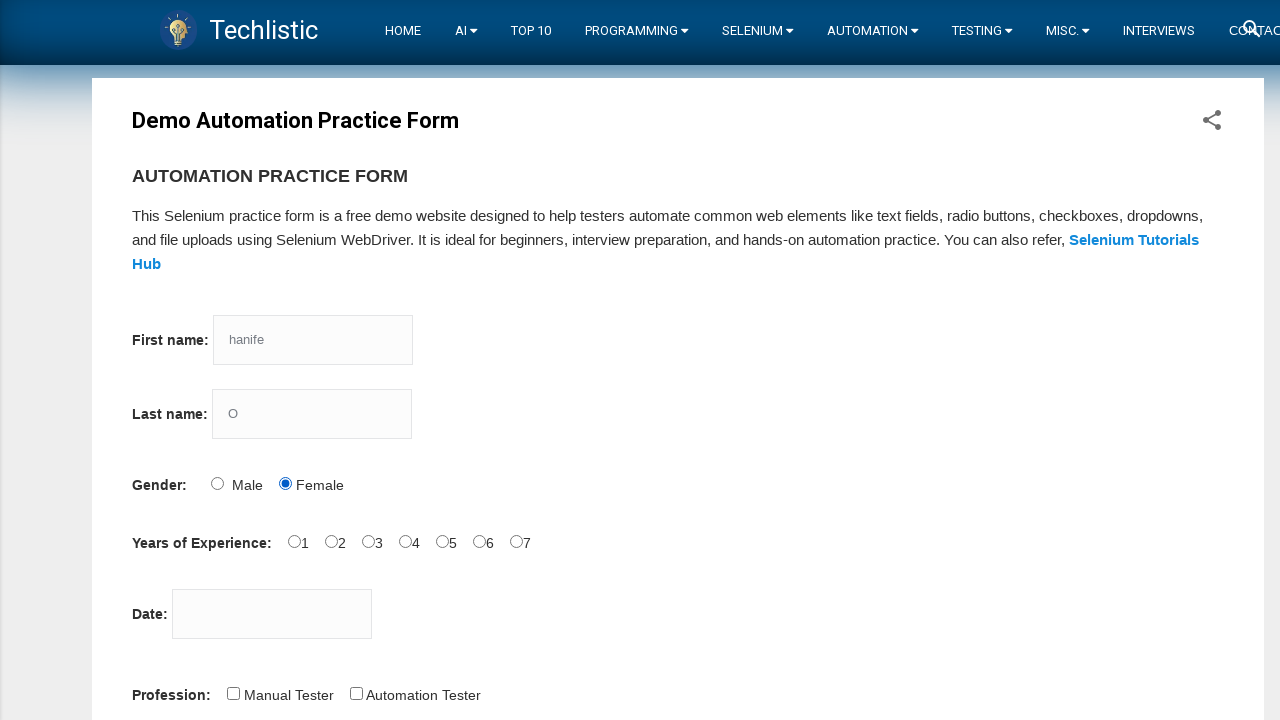

Selected 3 years of experience at (368, 541) on #exp-2
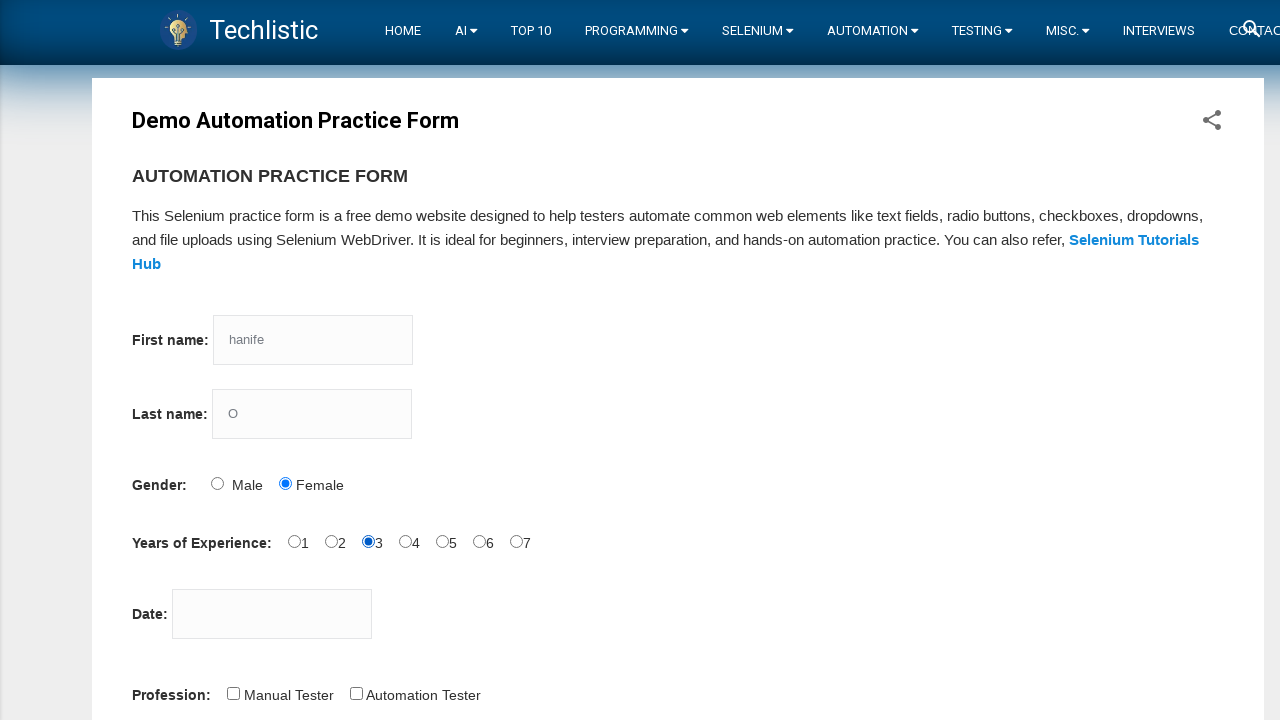

Filled date field with '12/04/2019' on #datepicker
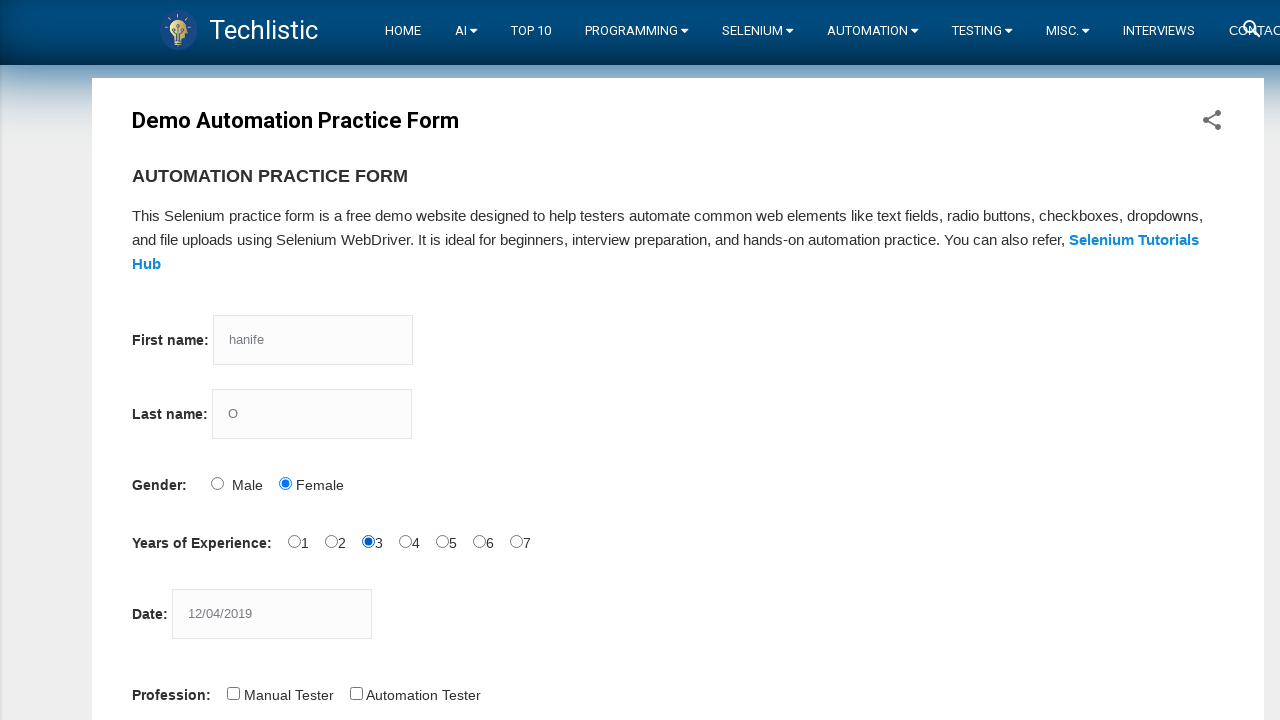

Selected Automation Tester profession at (356, 693) on #profession-1
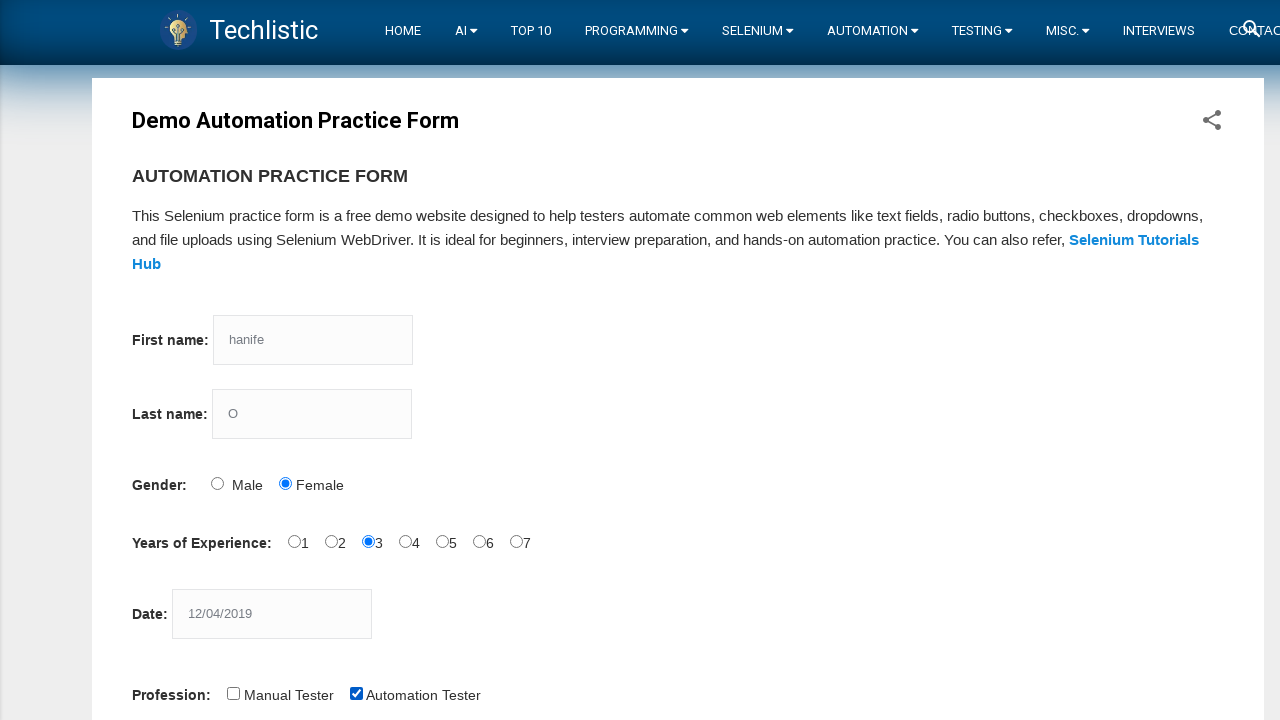

Selected Selenium Webdriver automation tool at (446, 360) on #tool-2
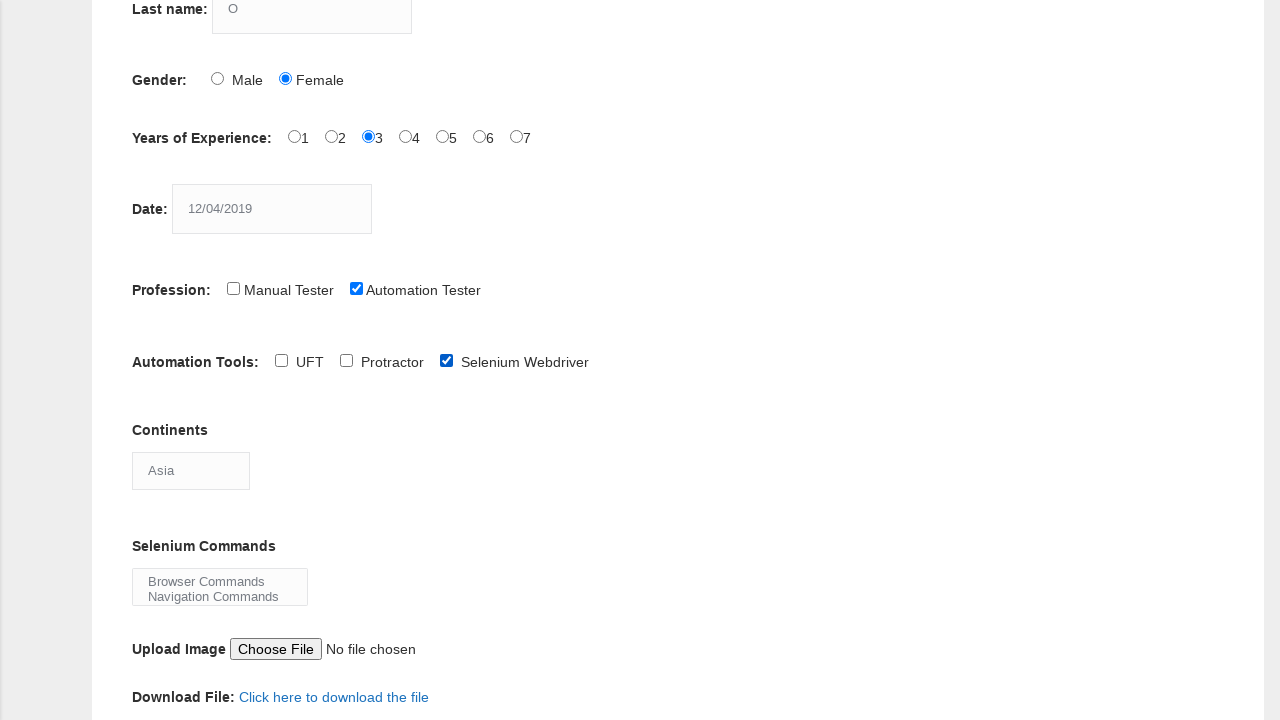

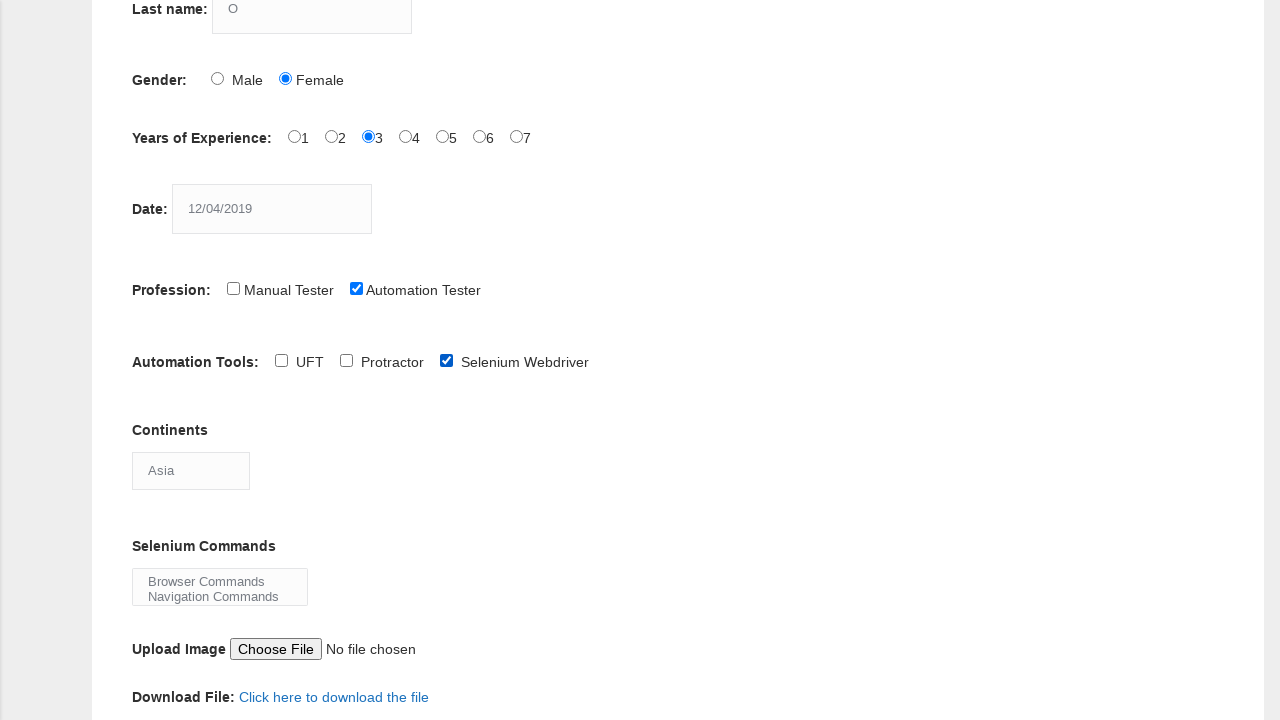